Tests browser window management by maximizing the window, moving it off-screen (simulating minimize), and then maximizing again.

Starting URL: https://opensource-demo.orangehrmlive.com/

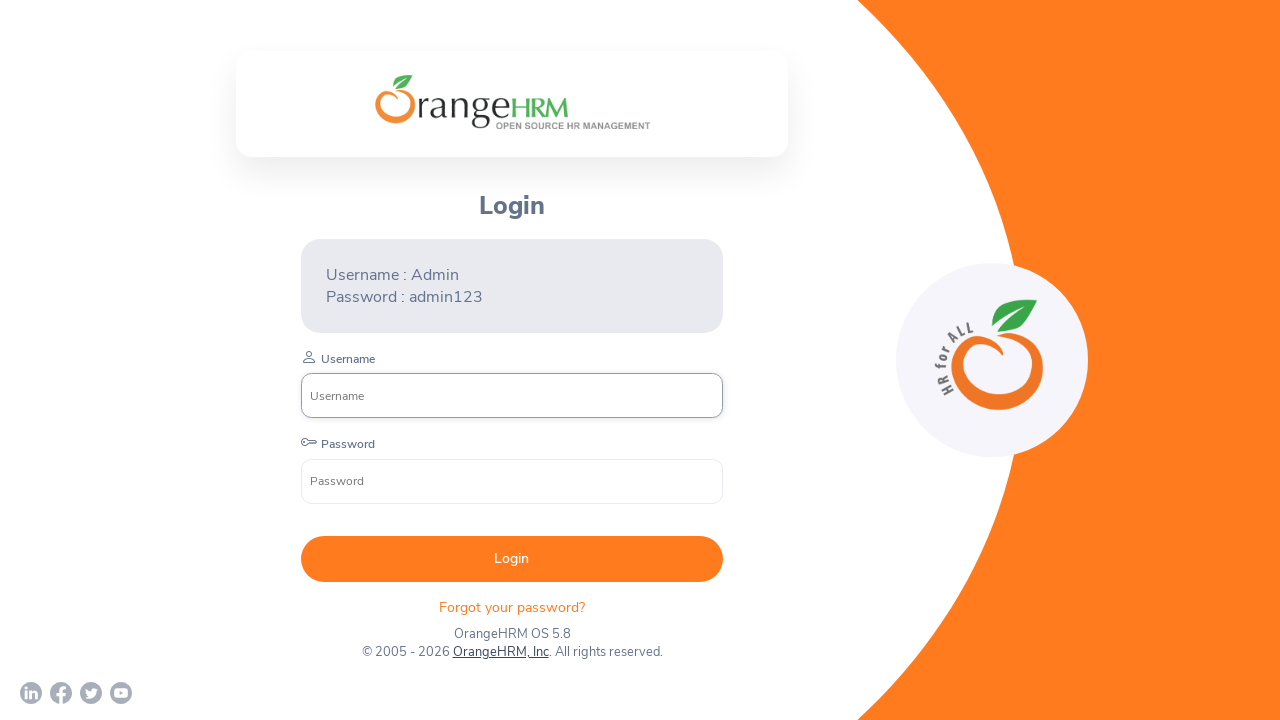

Page loaded with domcontentloaded state
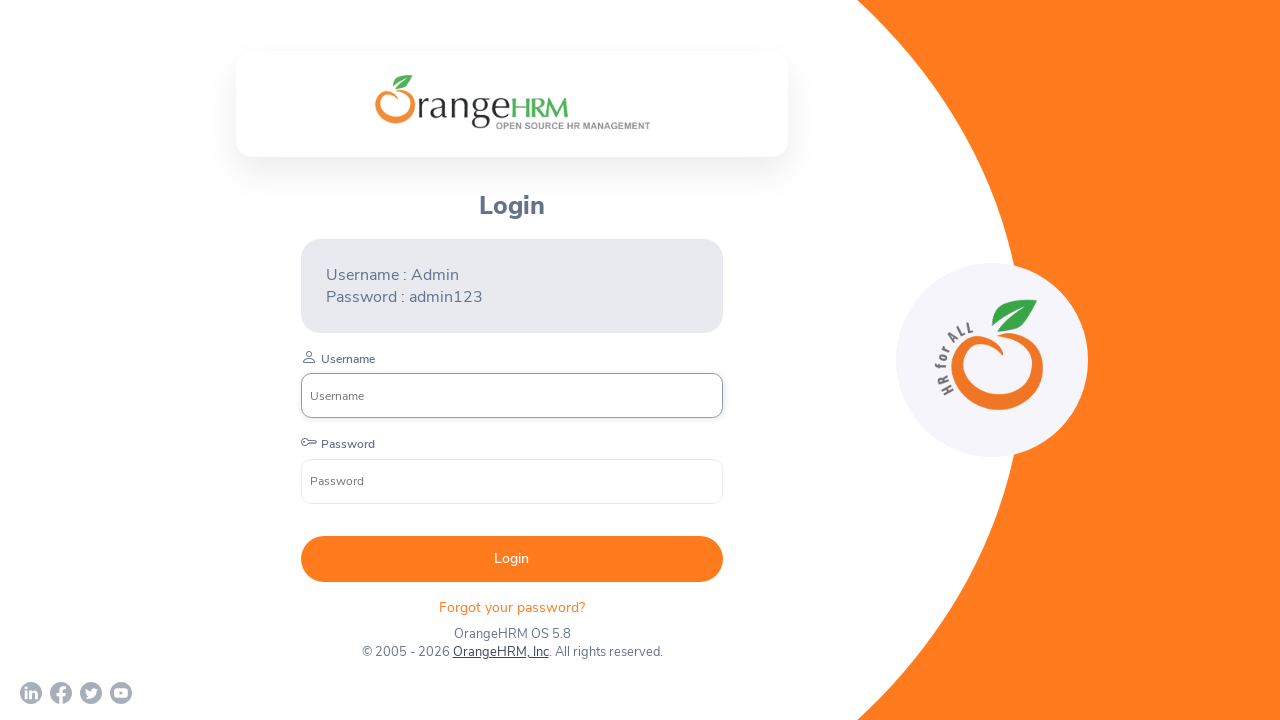

Browser window maximized to 1920x1080
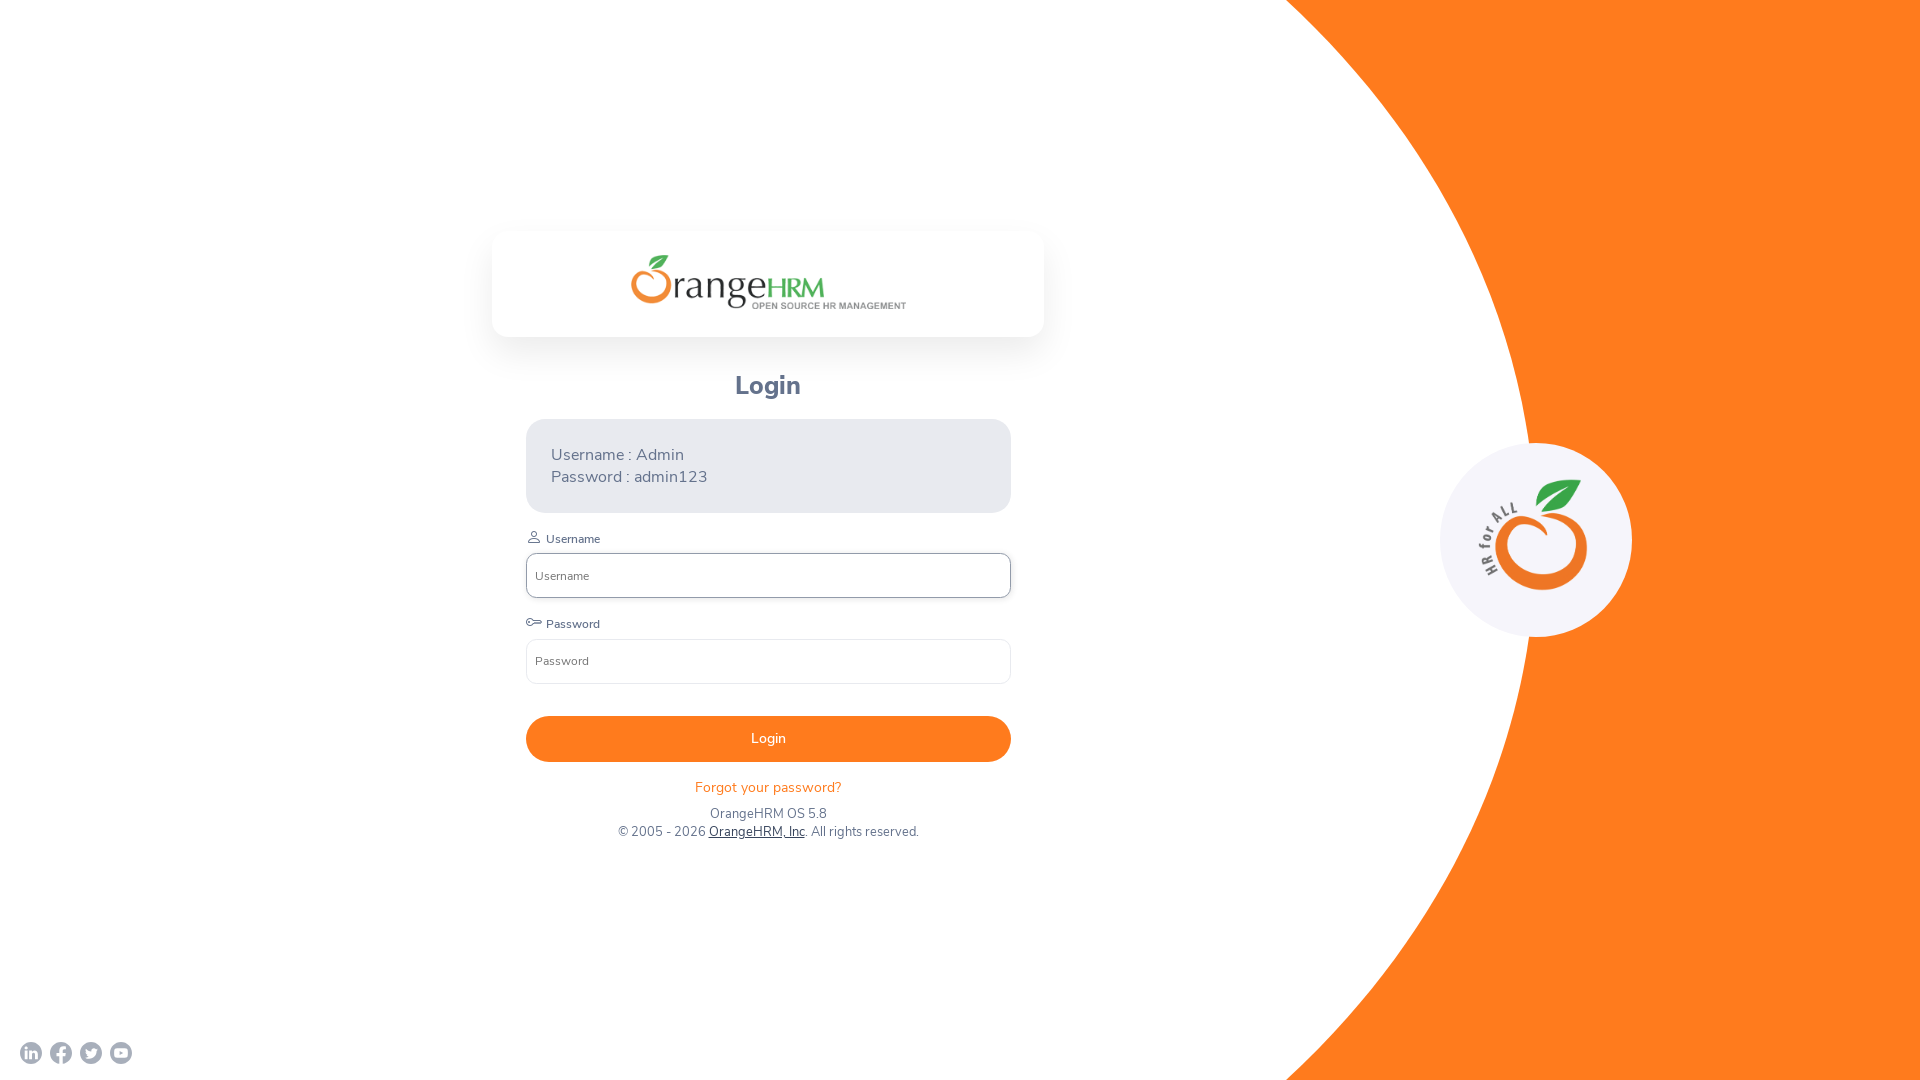

Window resized to 800x600 to simulate minimize
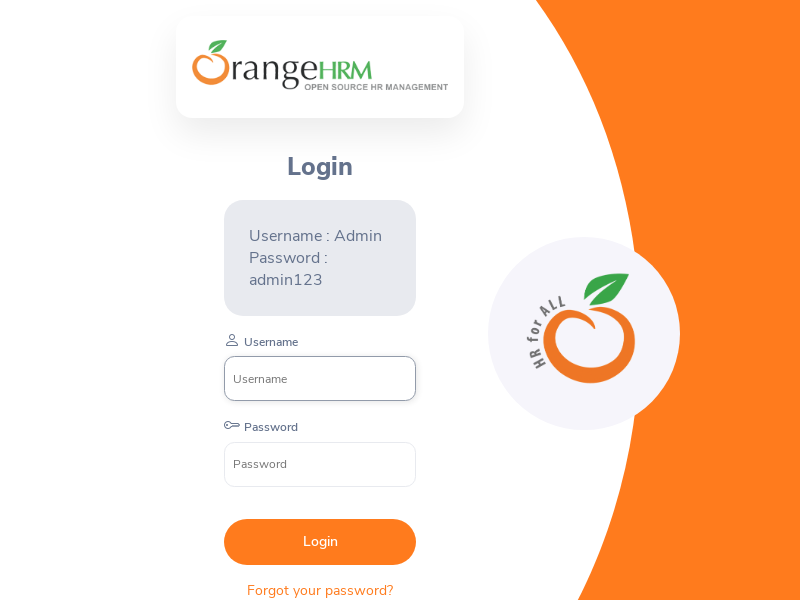

Waited 1 second
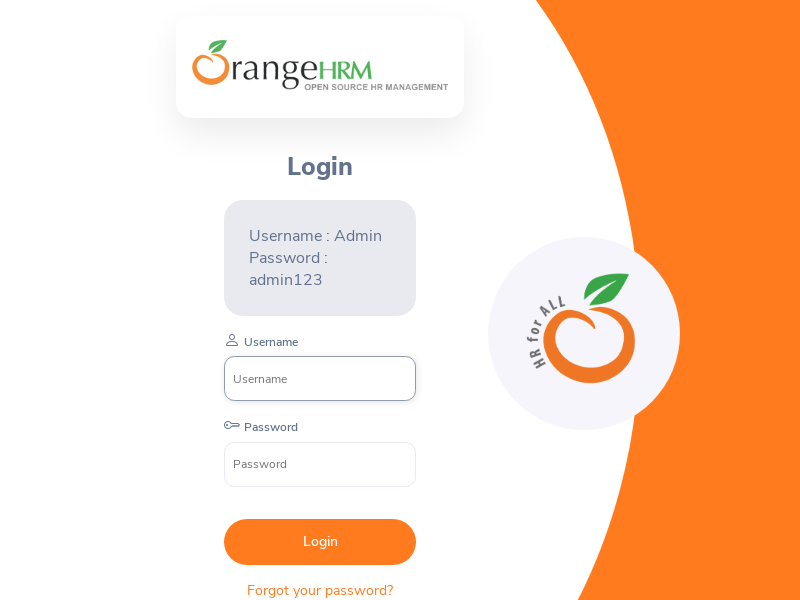

Browser window maximized again to 1920x1080
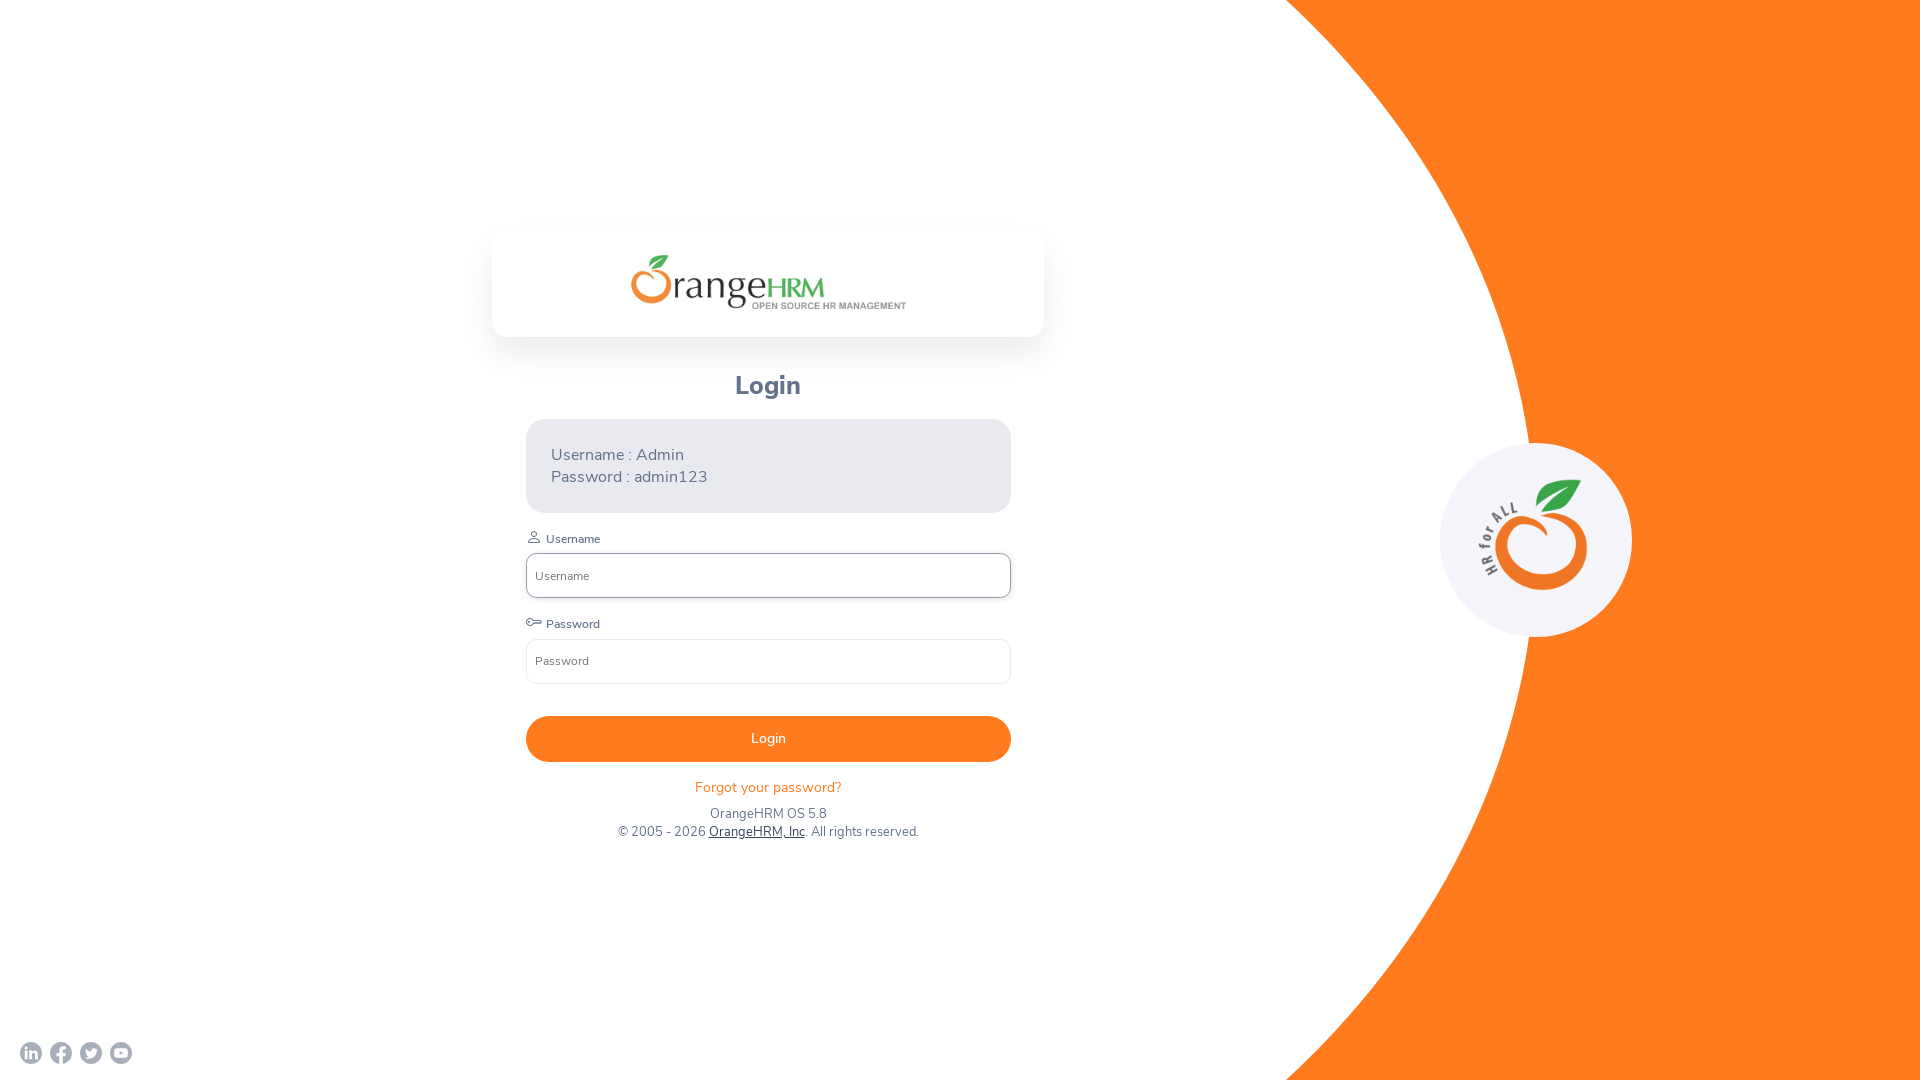

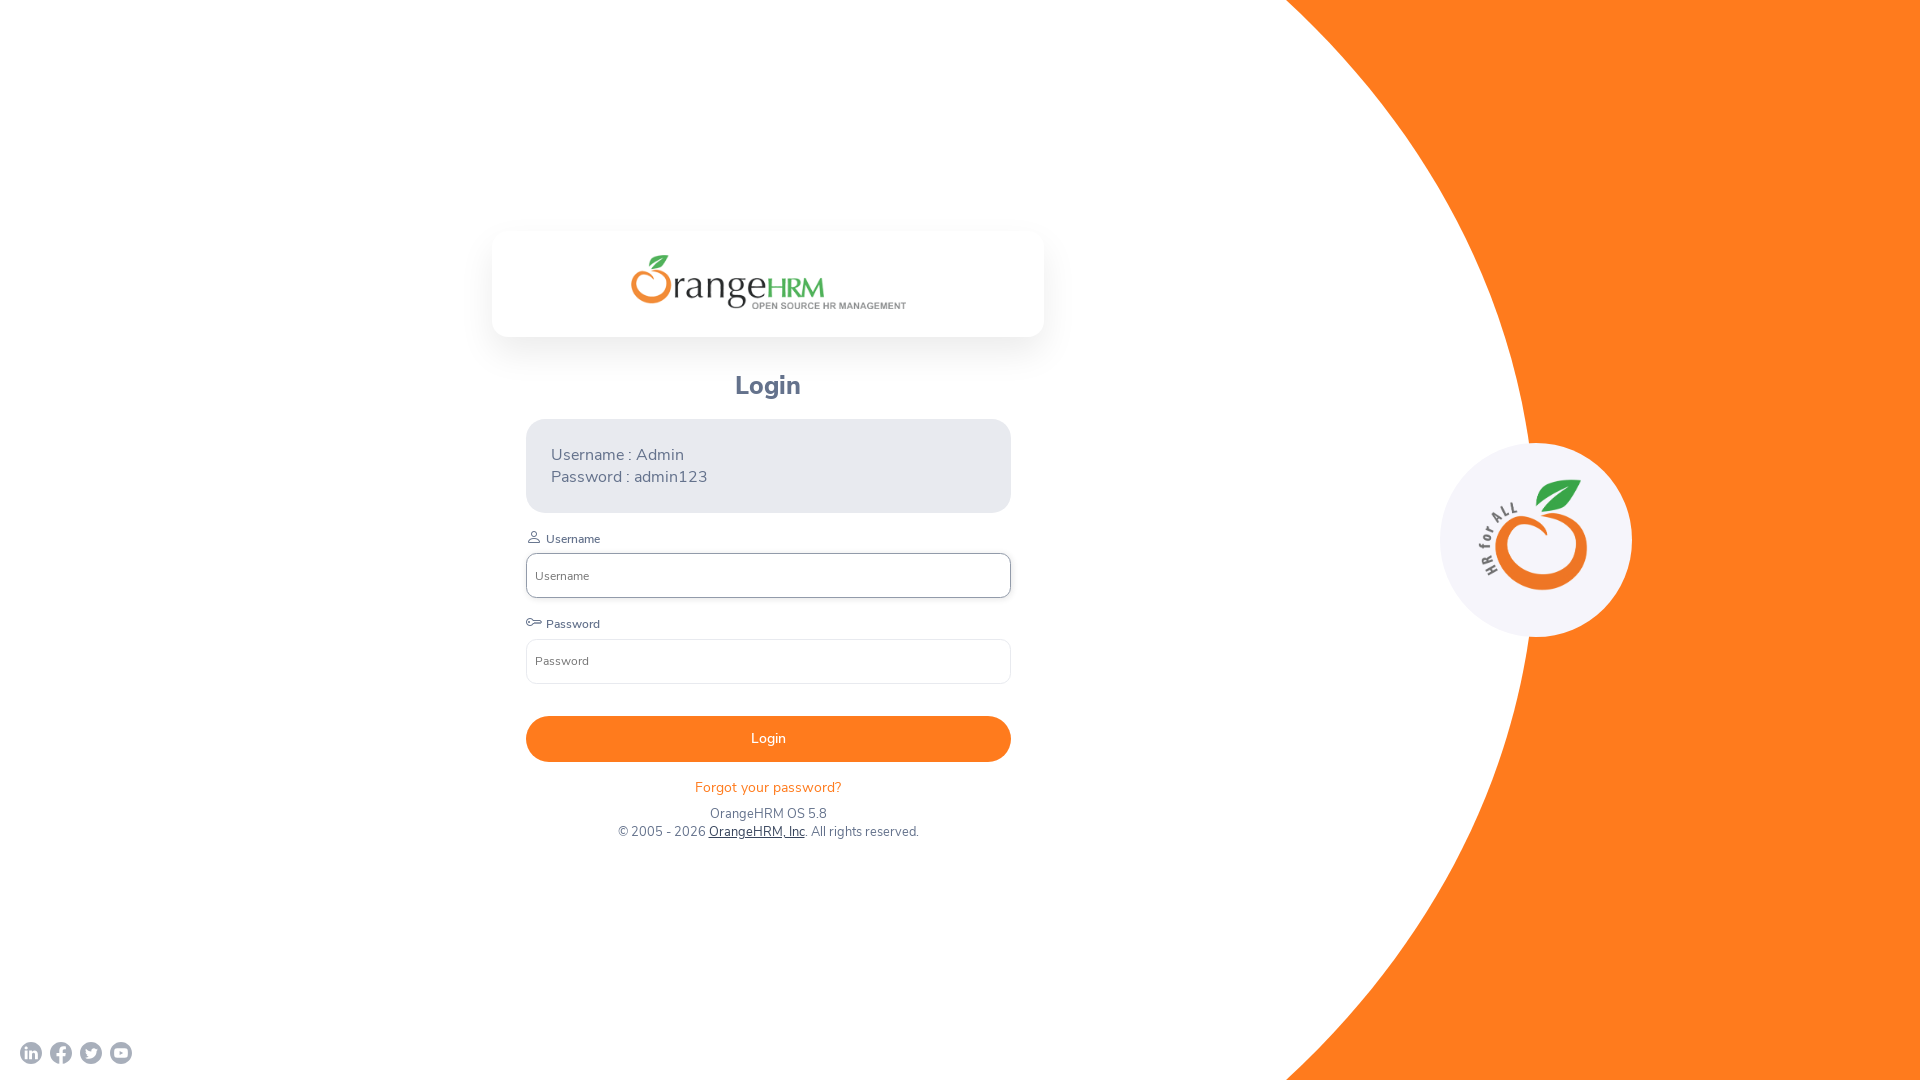